Launches the Bajaj Auto website and maximizes the browser window to verify the site loads successfully.

Starting URL: https://www.bajajauto.com/

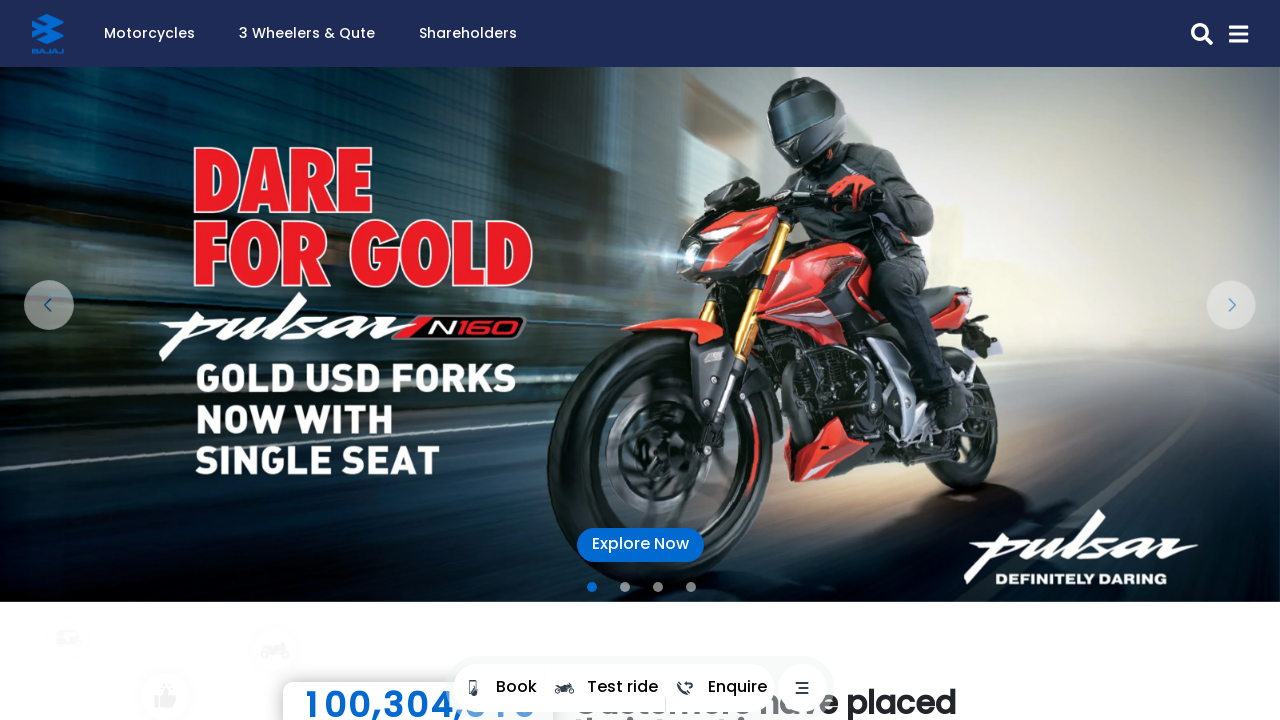

Navigated to Bajaj Auto website
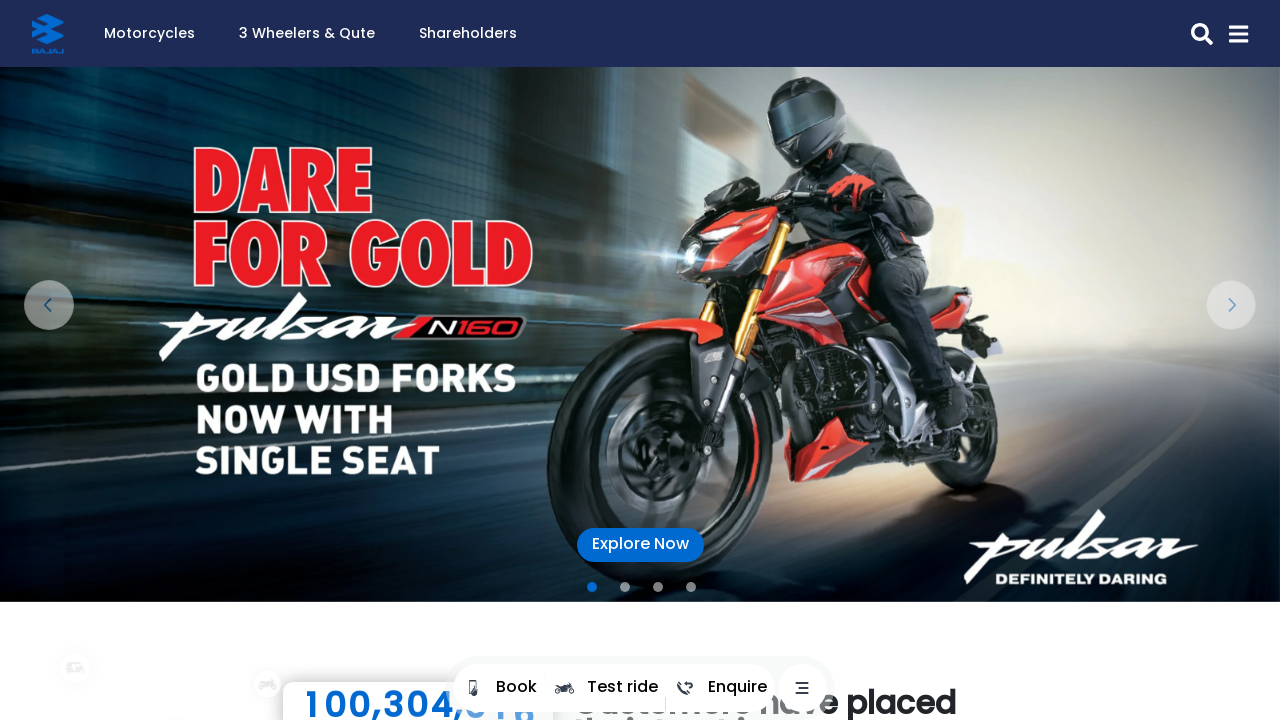

Set browser viewport to 1920x1080 (maximized)
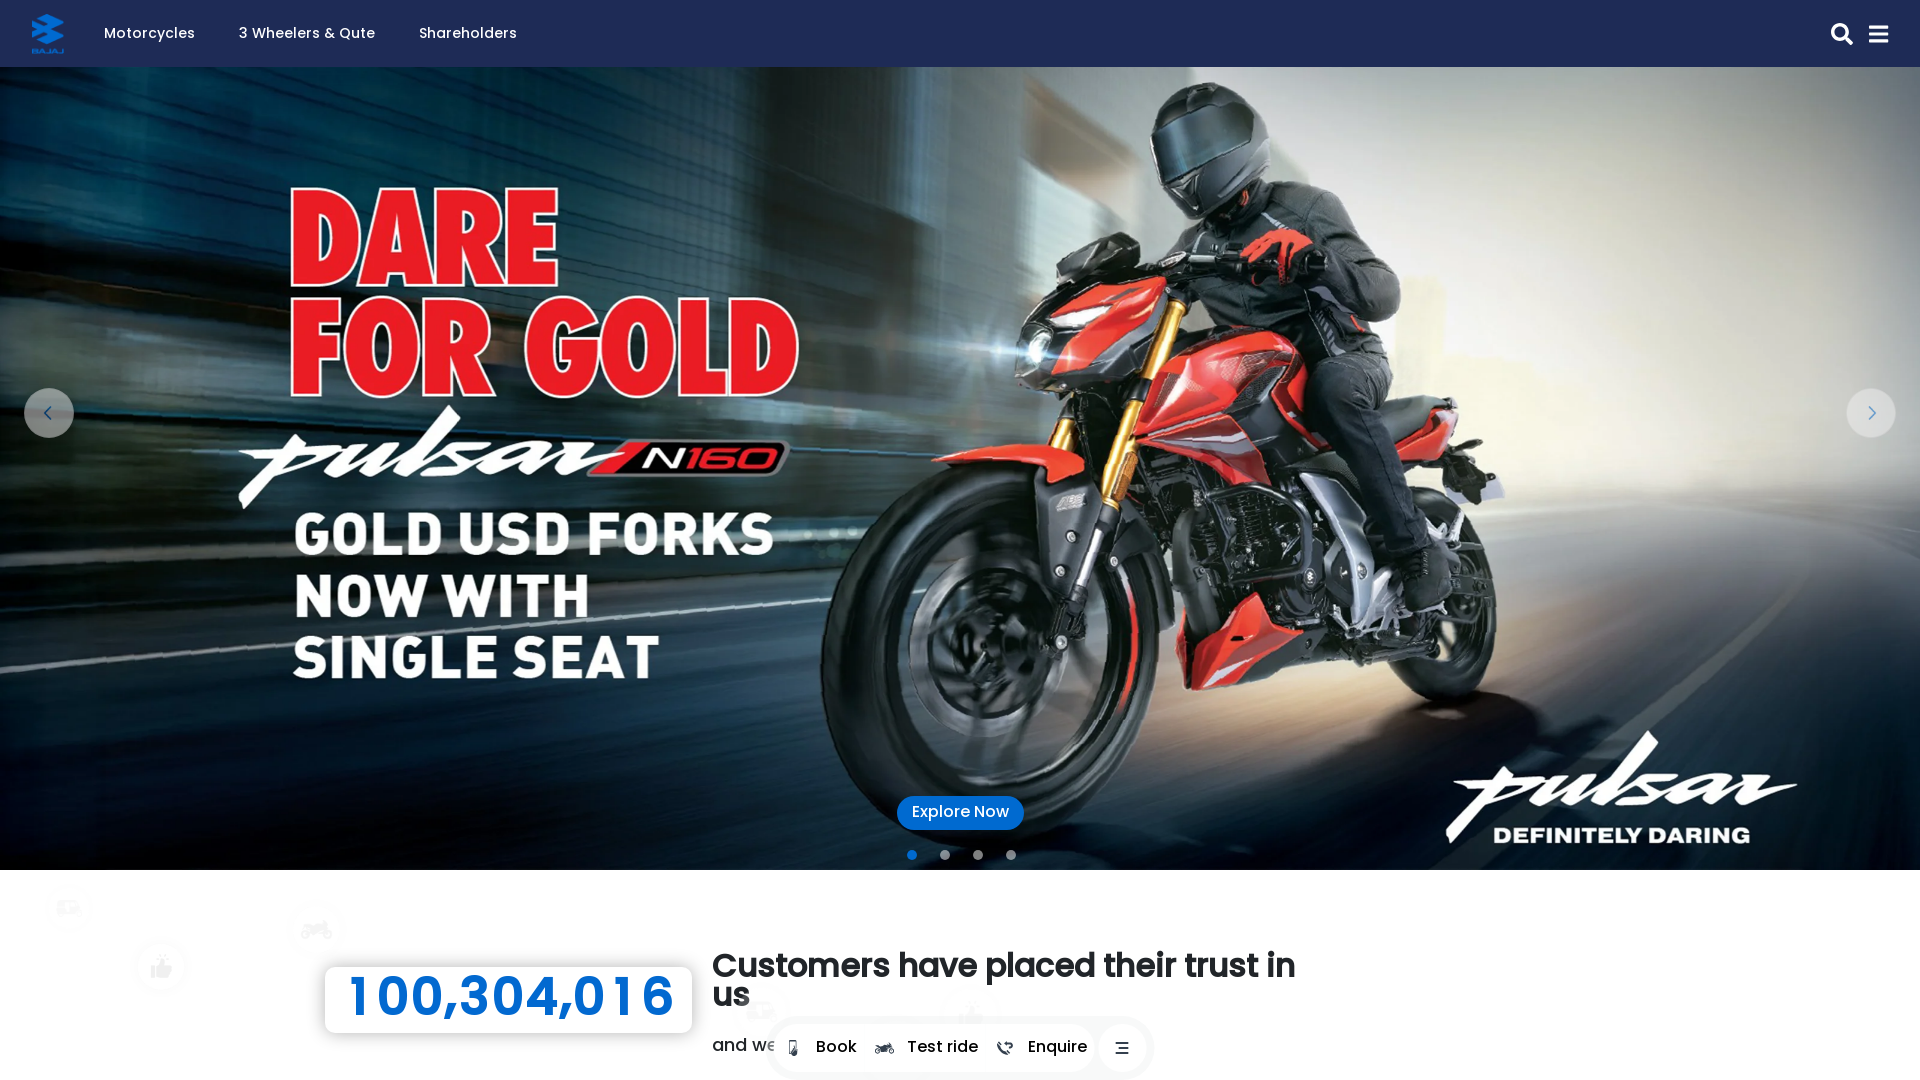

Page loaded completely - domcontentloaded state reached
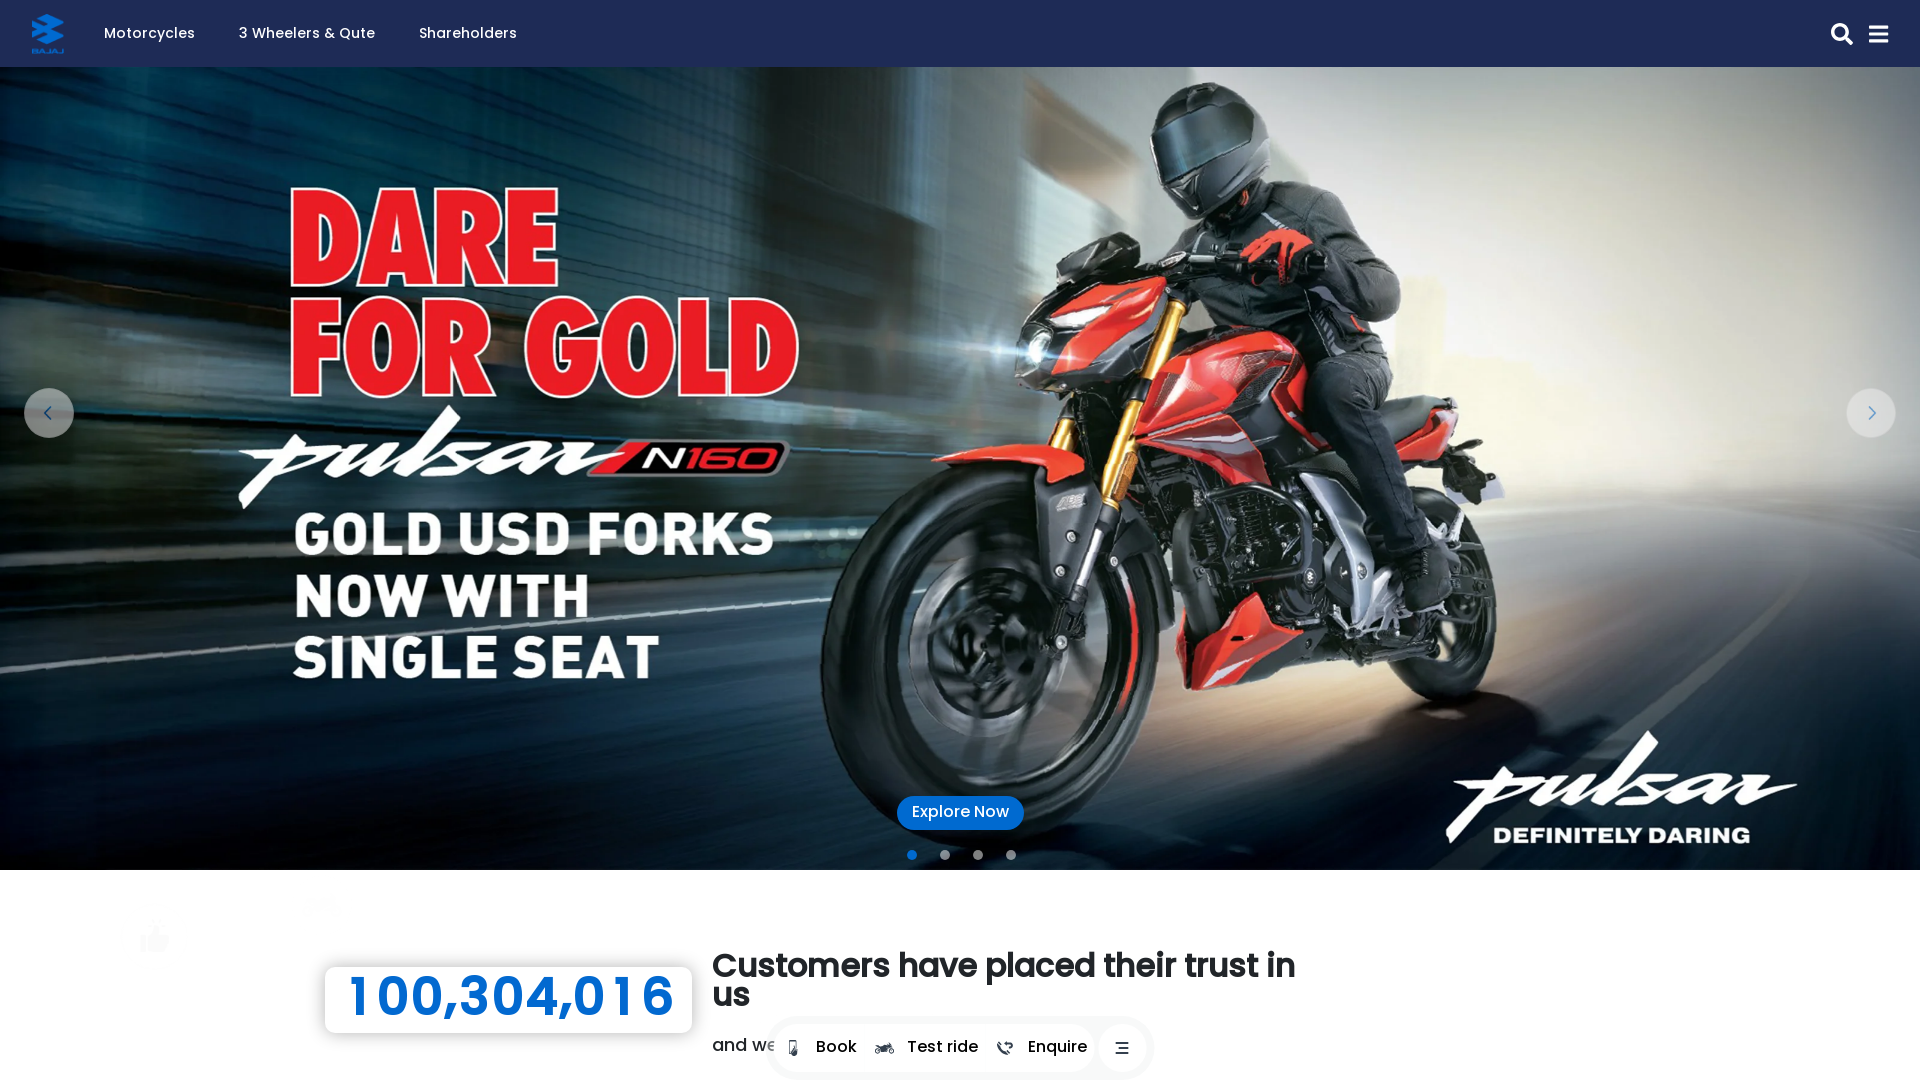

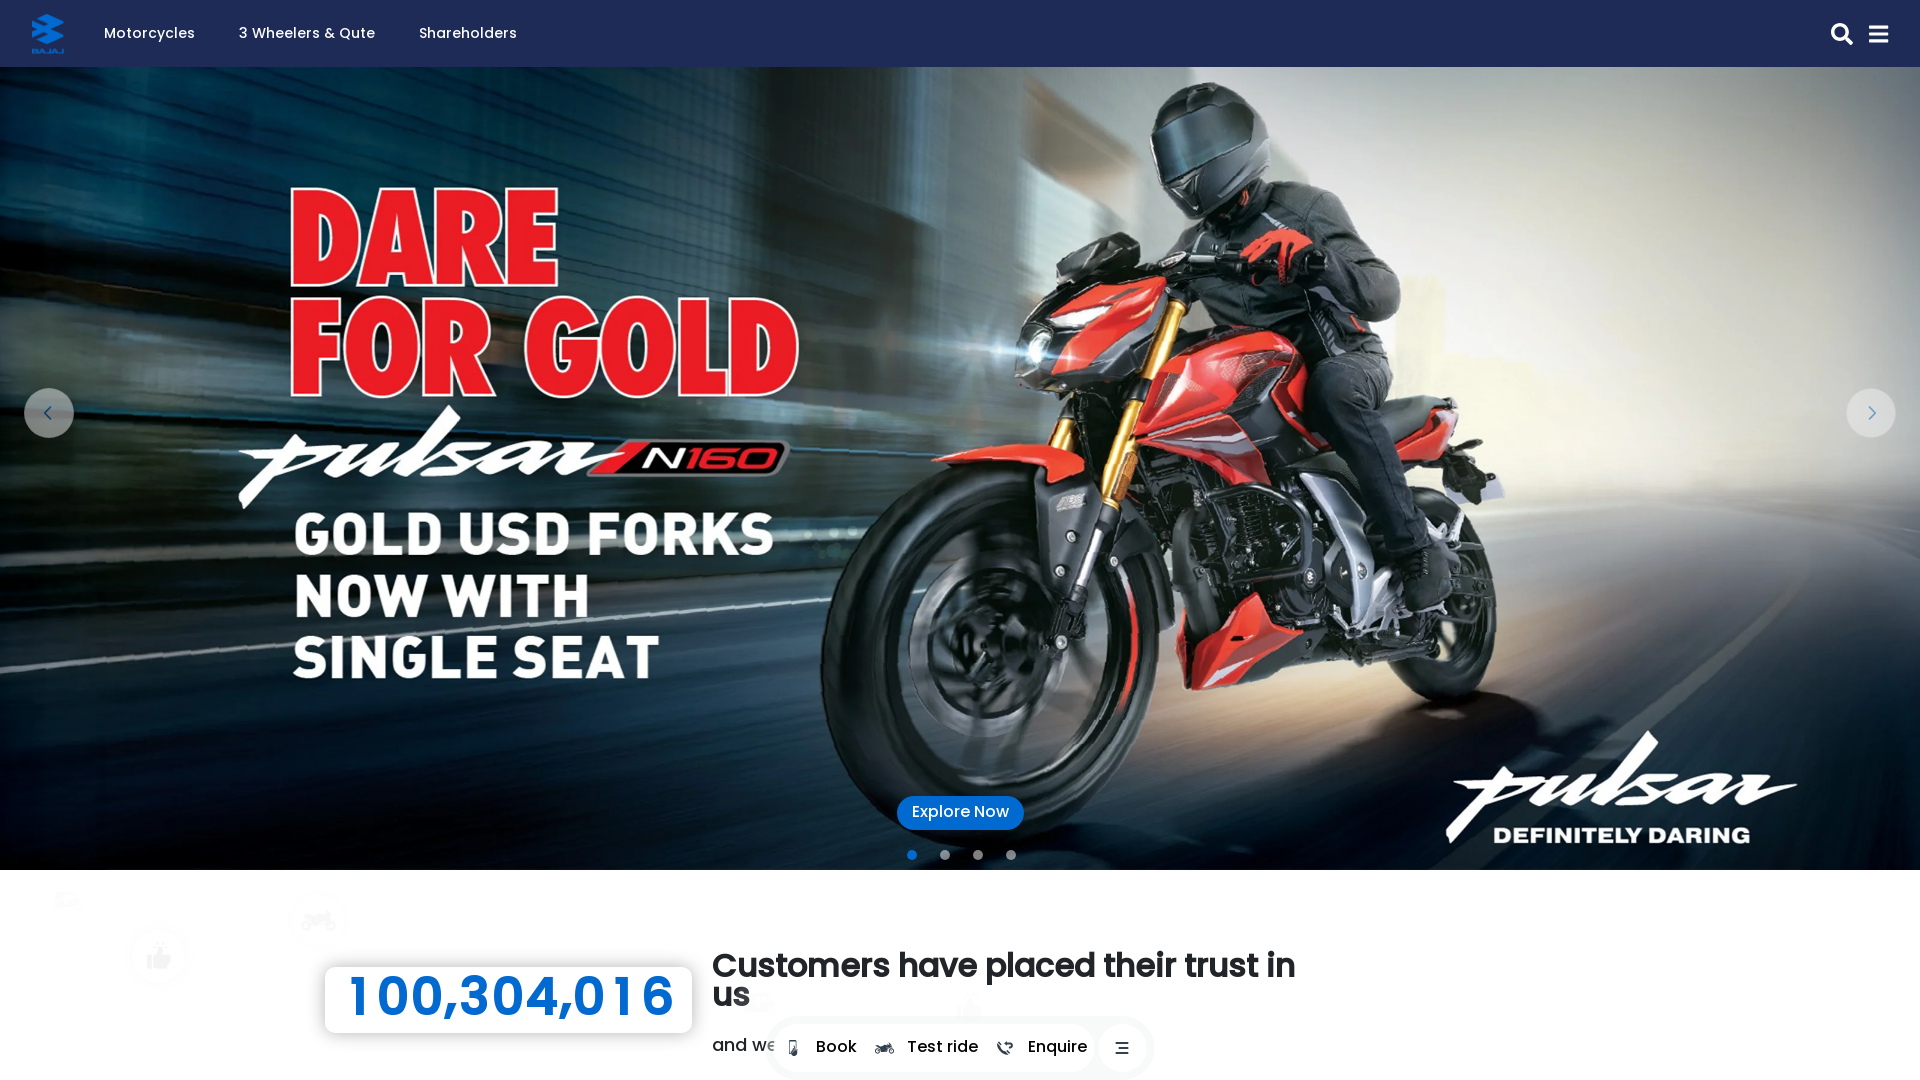